Tests the add-to-cart functionality on a demo e-commerce site by clicking the add to cart button for a product, verifying the cart opens, and checking that the product in the cart matches the one selected from the main page.

Starting URL: https://www.bstackdemo.com

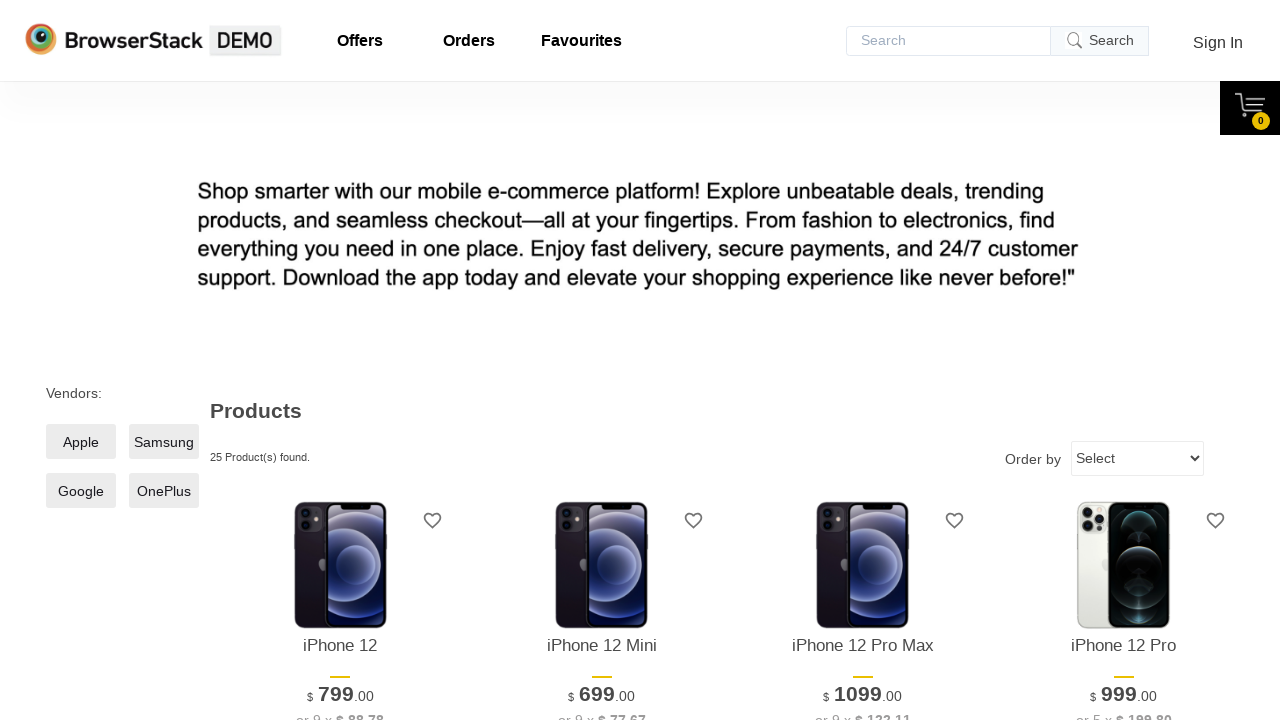

Page loaded and domcontentloaded state reached
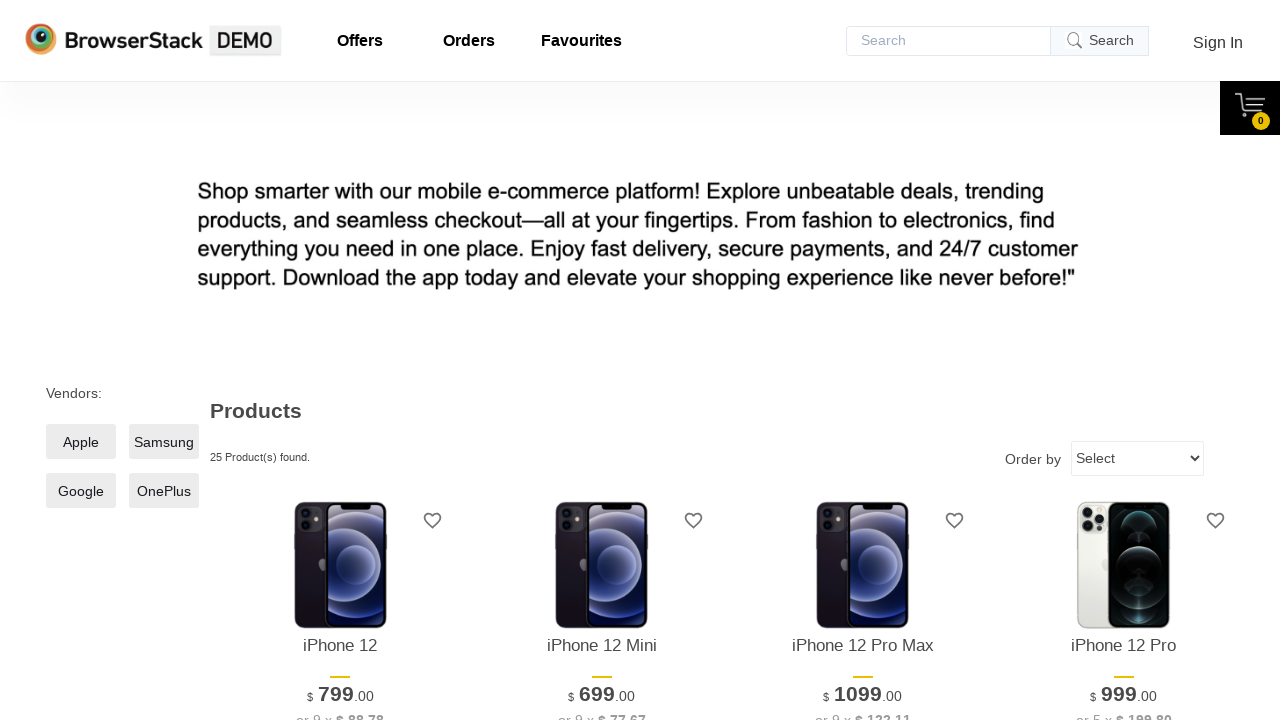

Verified page title contains 'StackDemo'
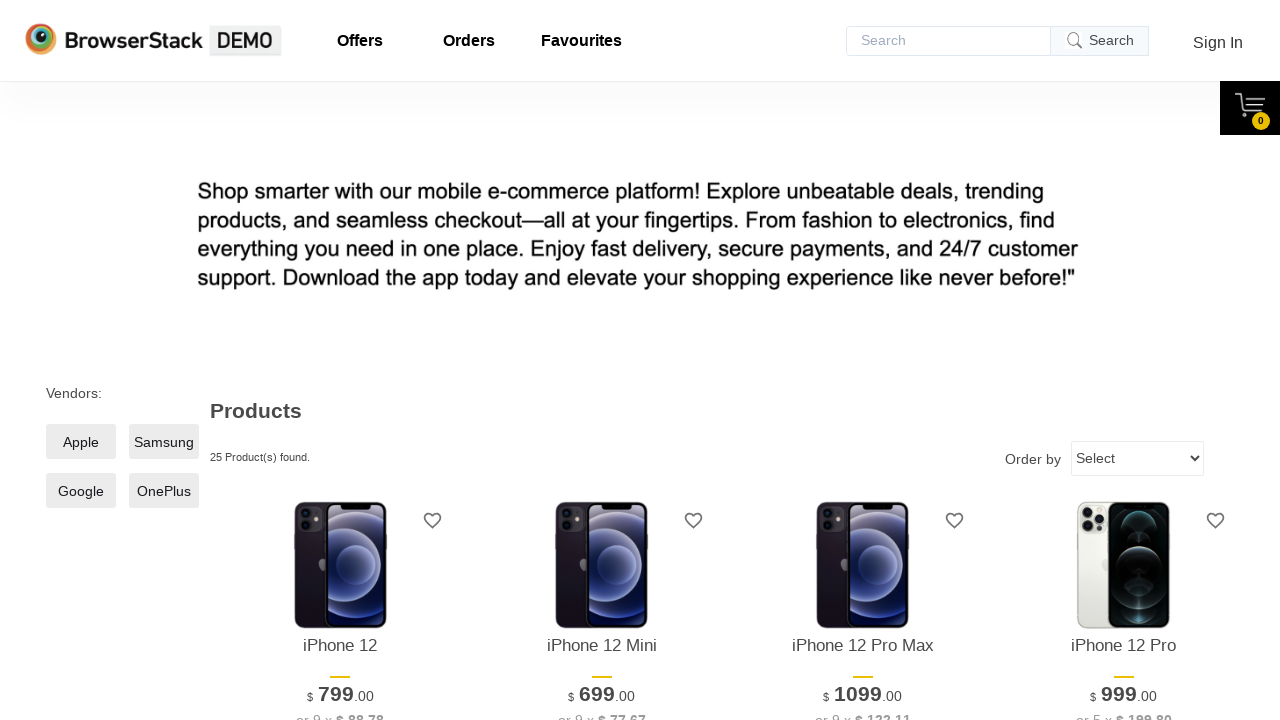

Retrieved product text from the main page
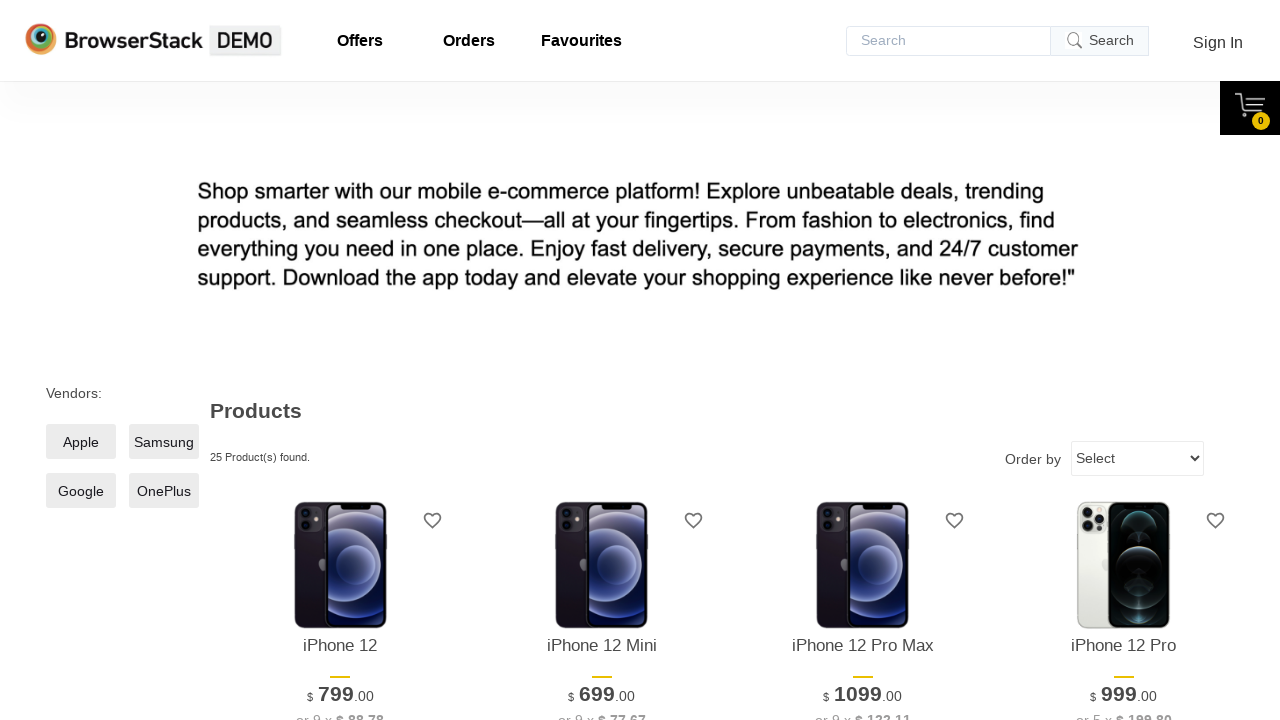

Clicked 'Add to Cart' button for the first product at (340, 361) on xpath=//*[@id='1']/div[4]
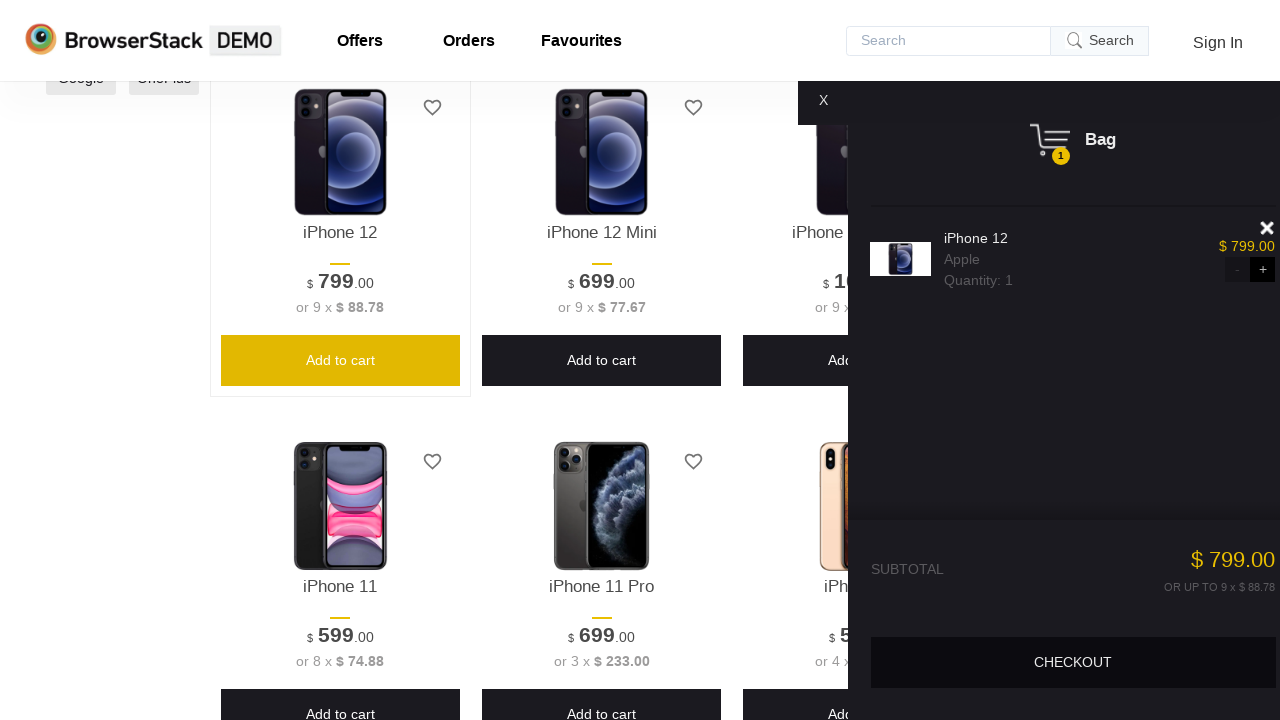

Cart content element became visible
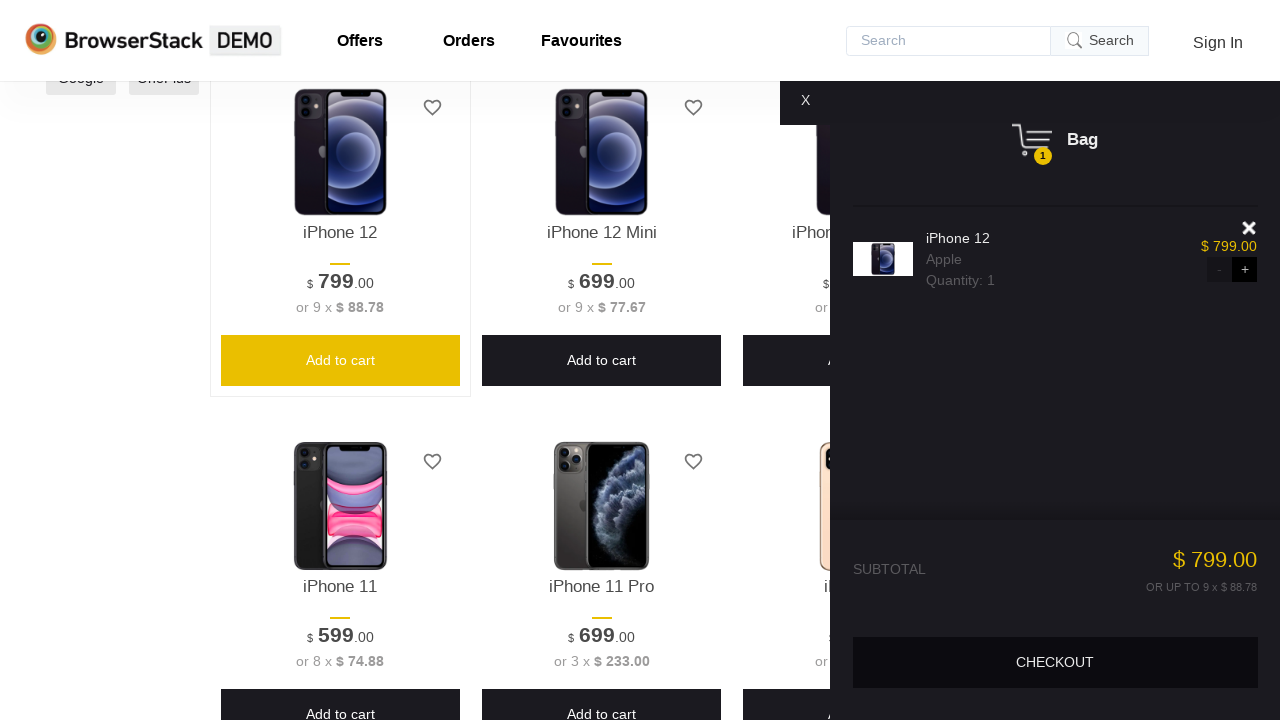

Verified cart is visible on the page
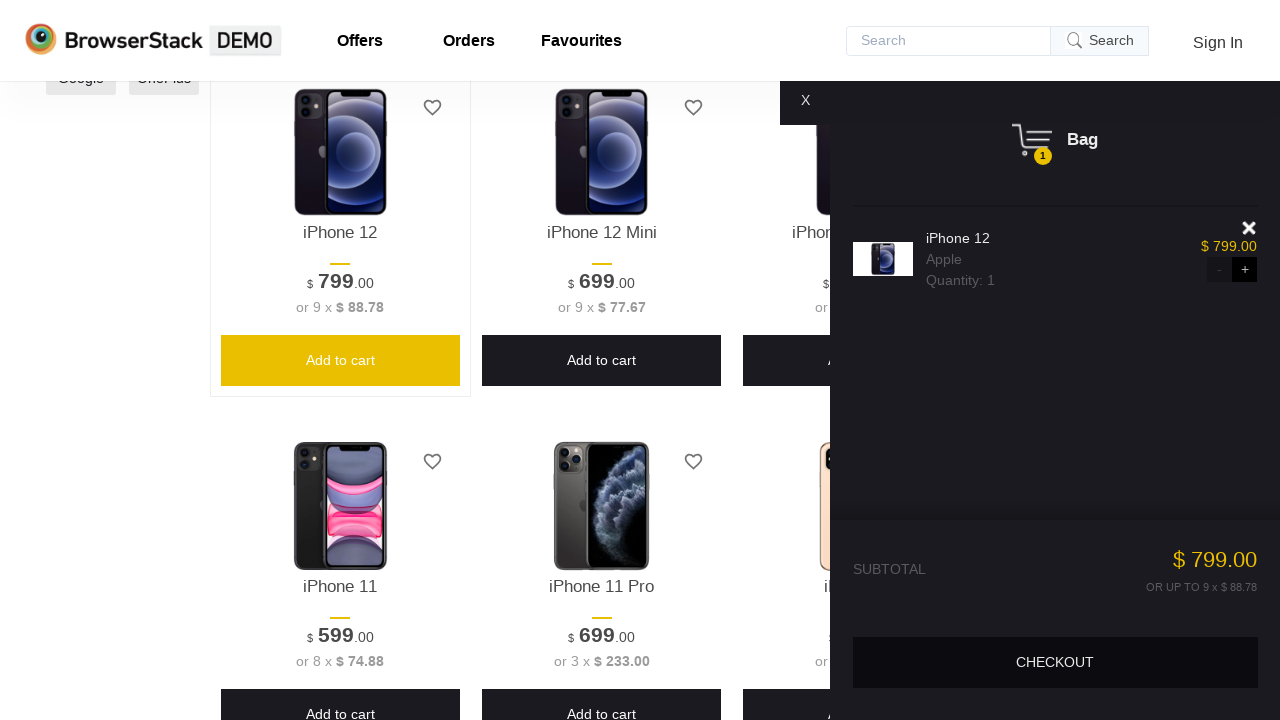

Retrieved product text from the cart
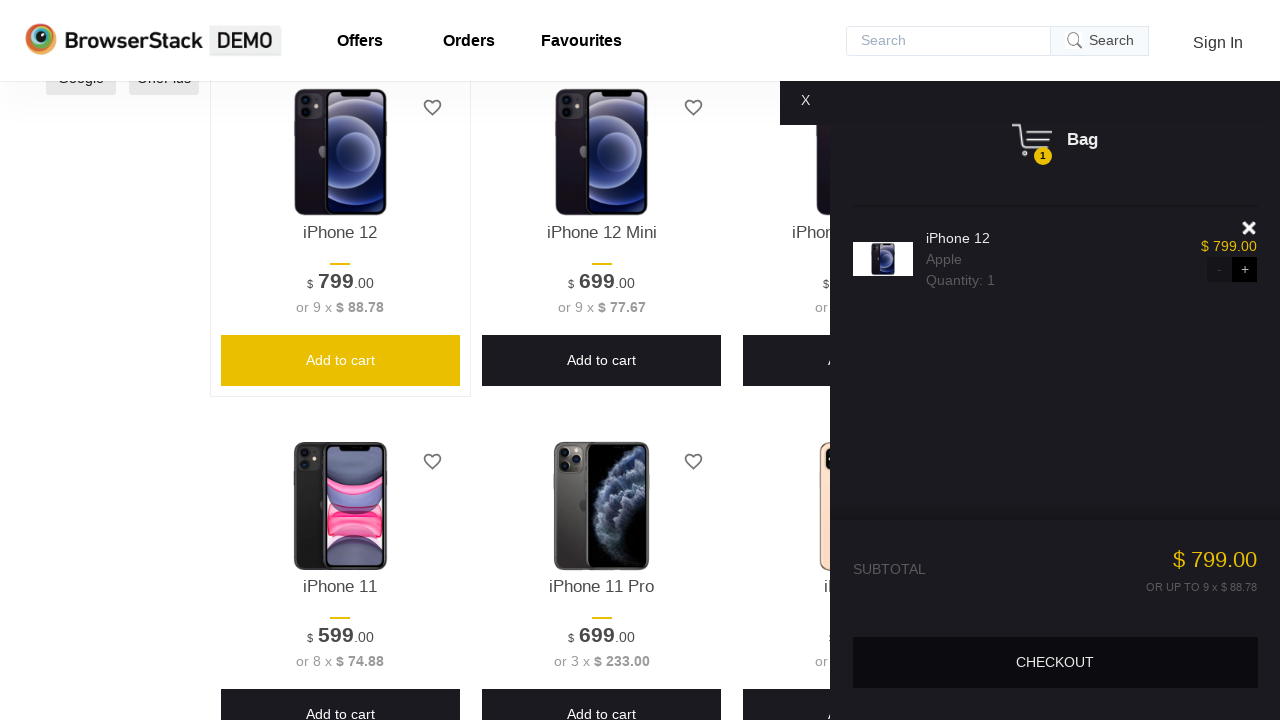

Verified product in cart matches the product selected from main page
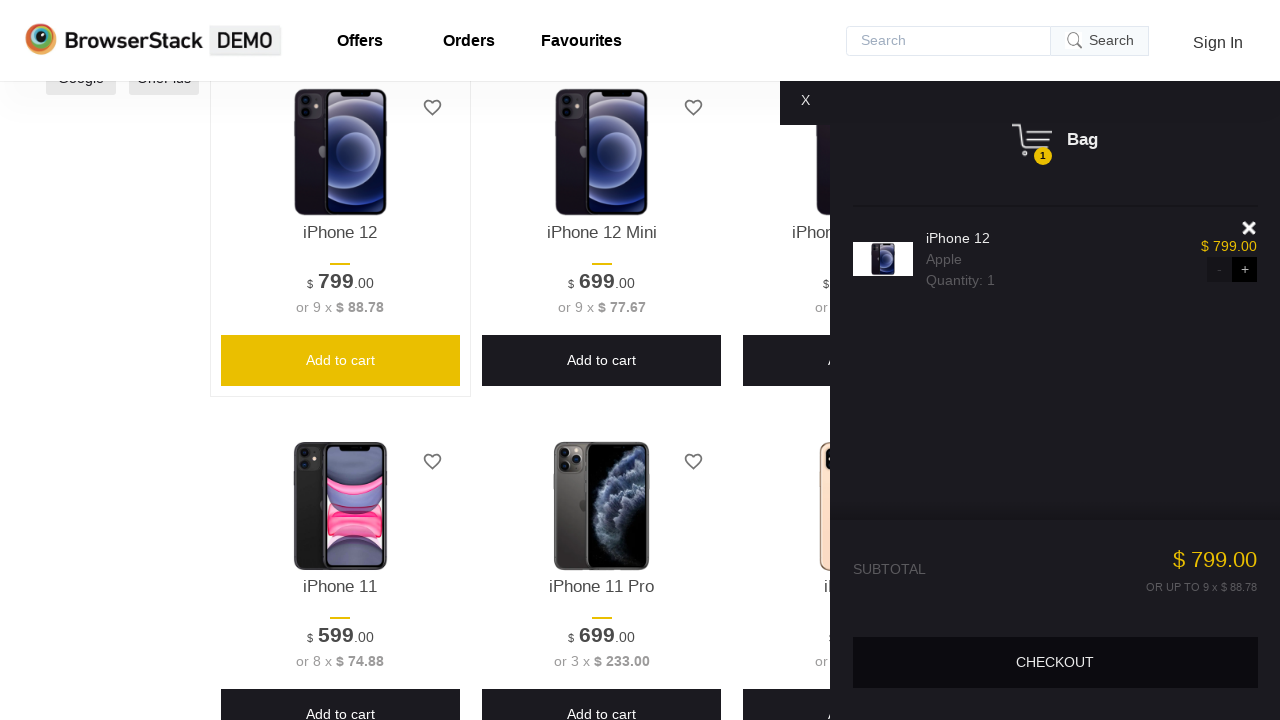

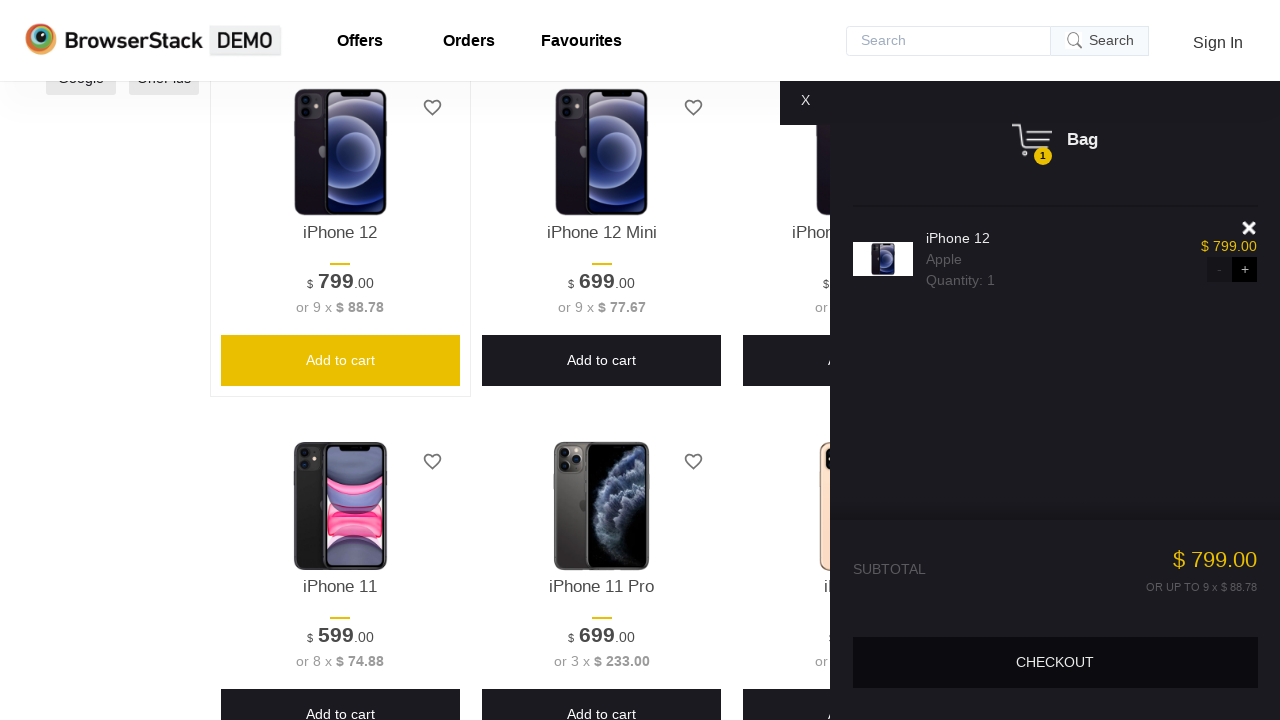